Tests radio button functionality by clicking on a radio button and verifying it becomes selected

Starting URL: https://rahulshettyacademy.com/AutomationPractice/

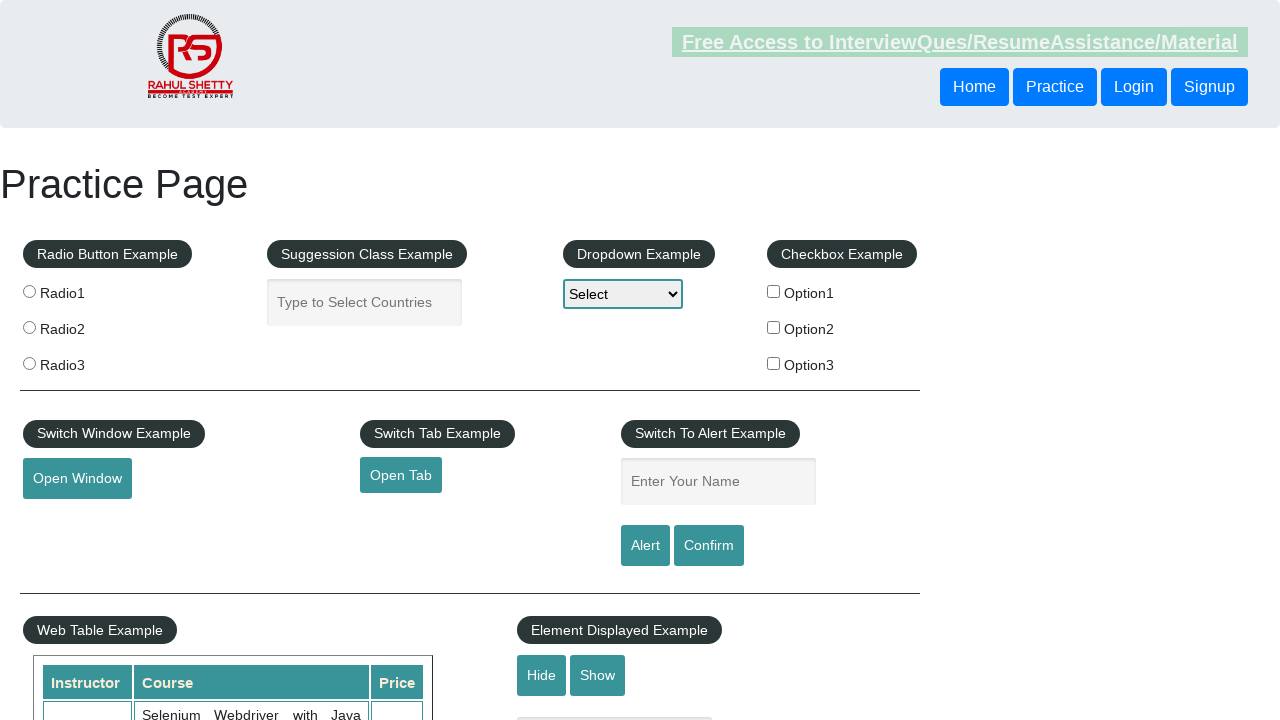

Clicked radio button with value 'radio1' at (29, 291) on input[value='radio1']
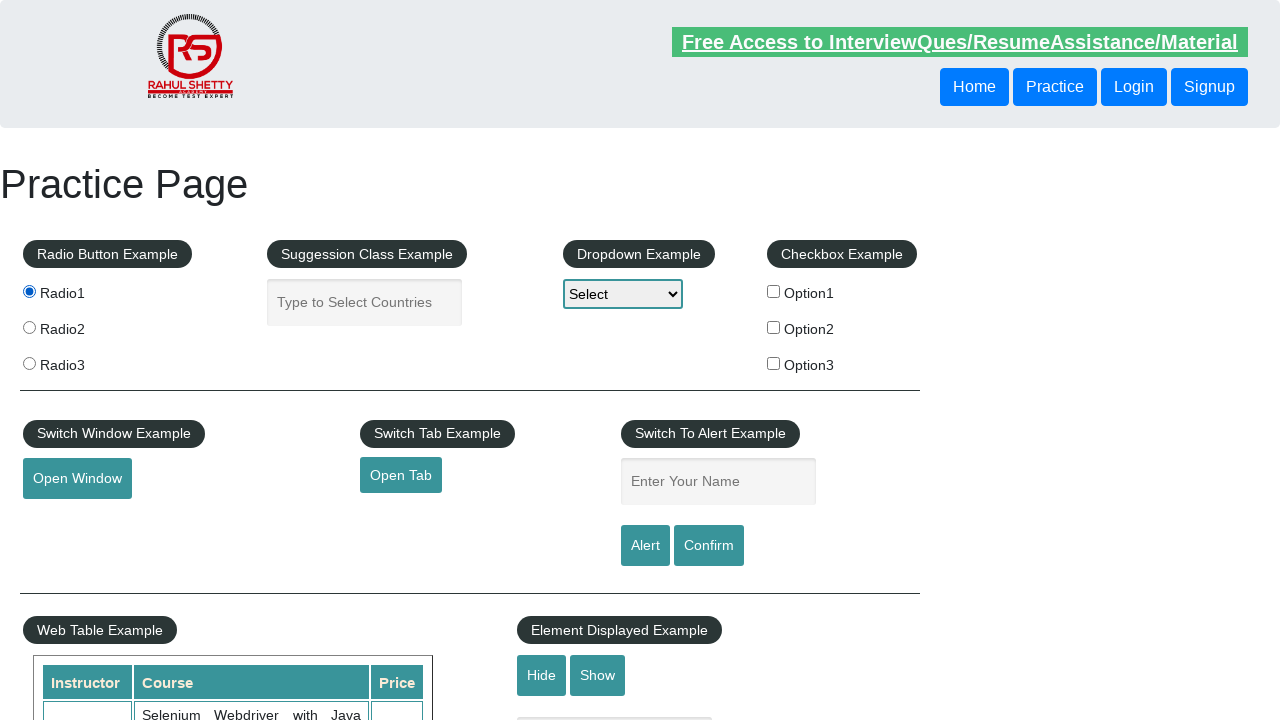

Verified that radio button with value 'radio1' is selected
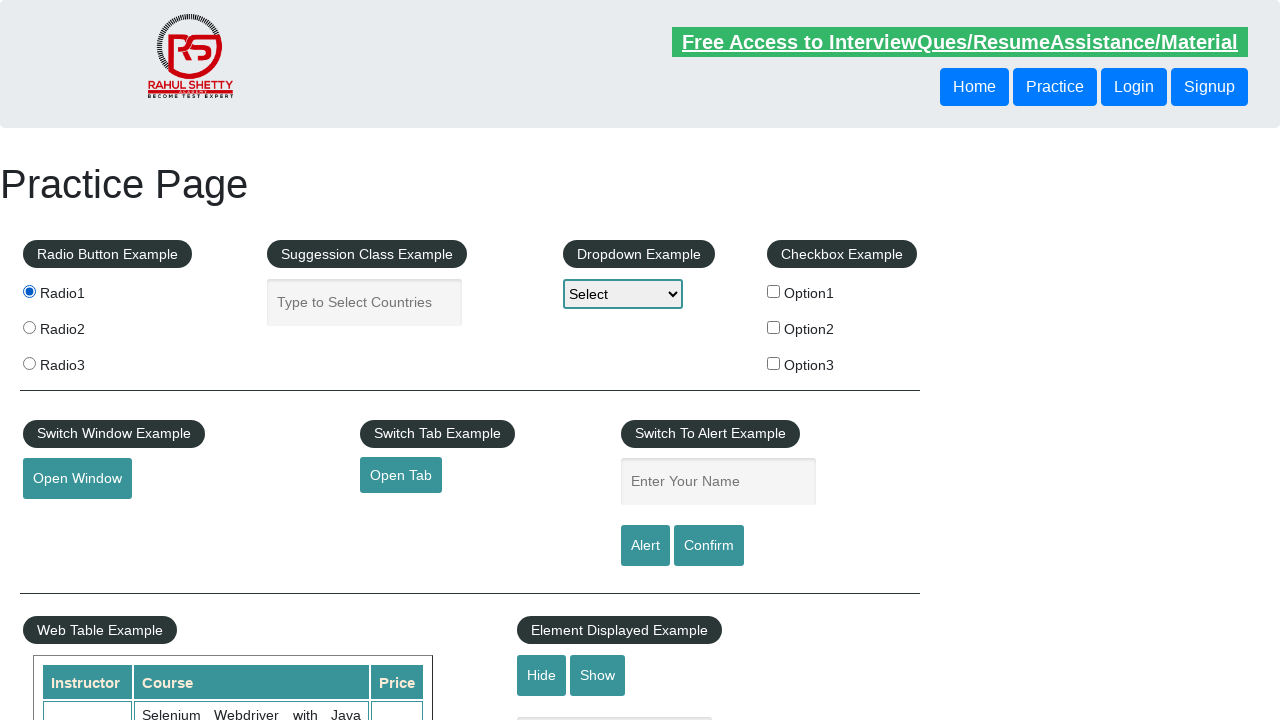

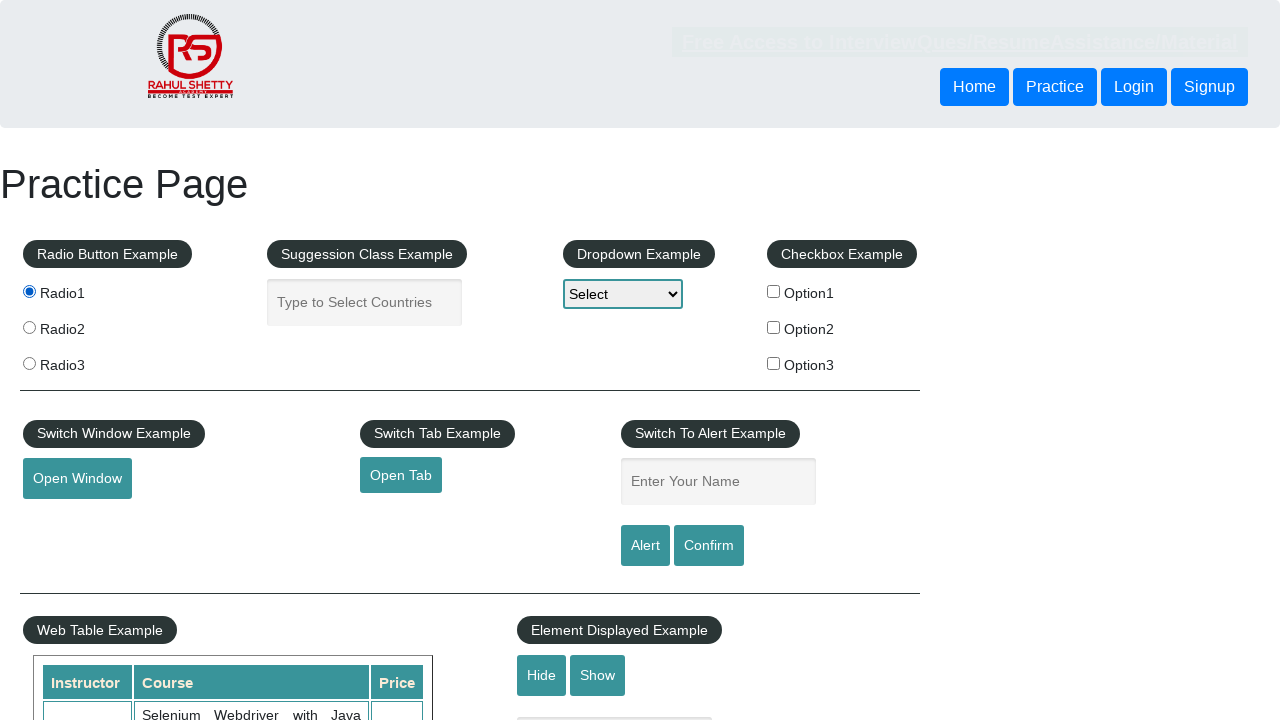